Tests scrolling to an iframe element to bring it into viewport

Starting URL: https://selenium.dev/selenium/web/scrolling_tests/frame_with_nested_scrolling_frame_out_of_view.html

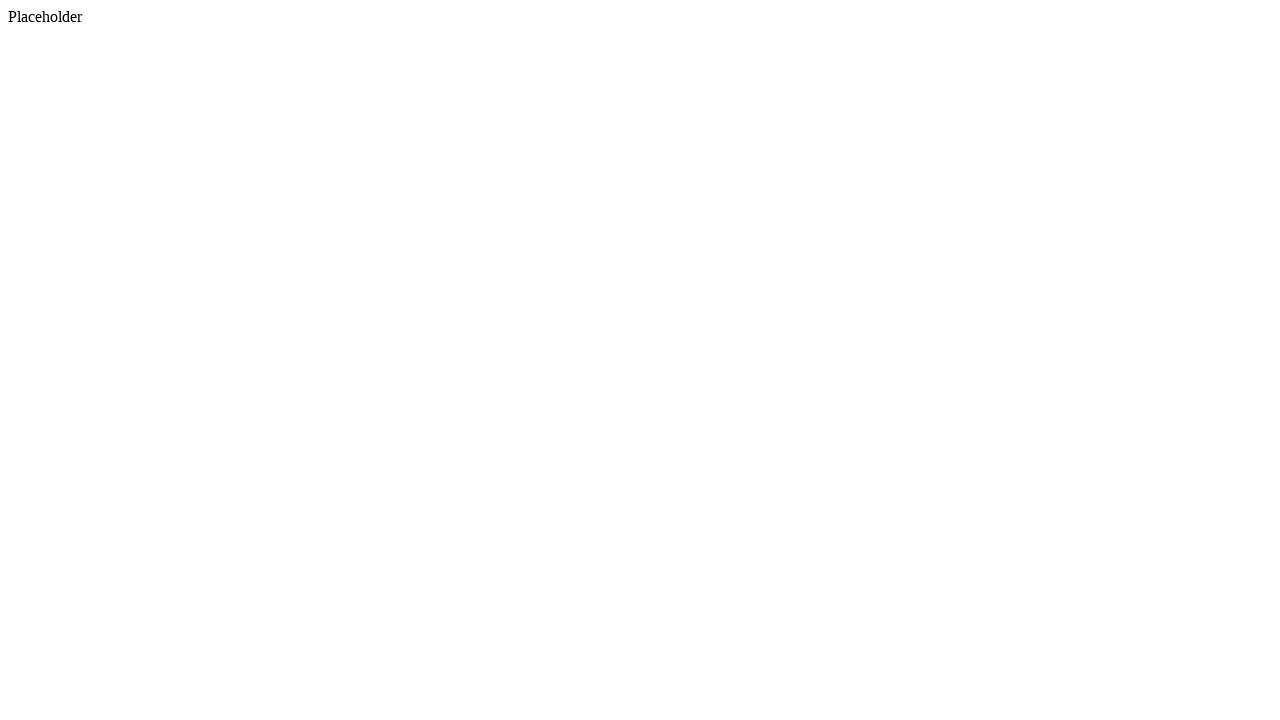

Located the first iframe element on the page
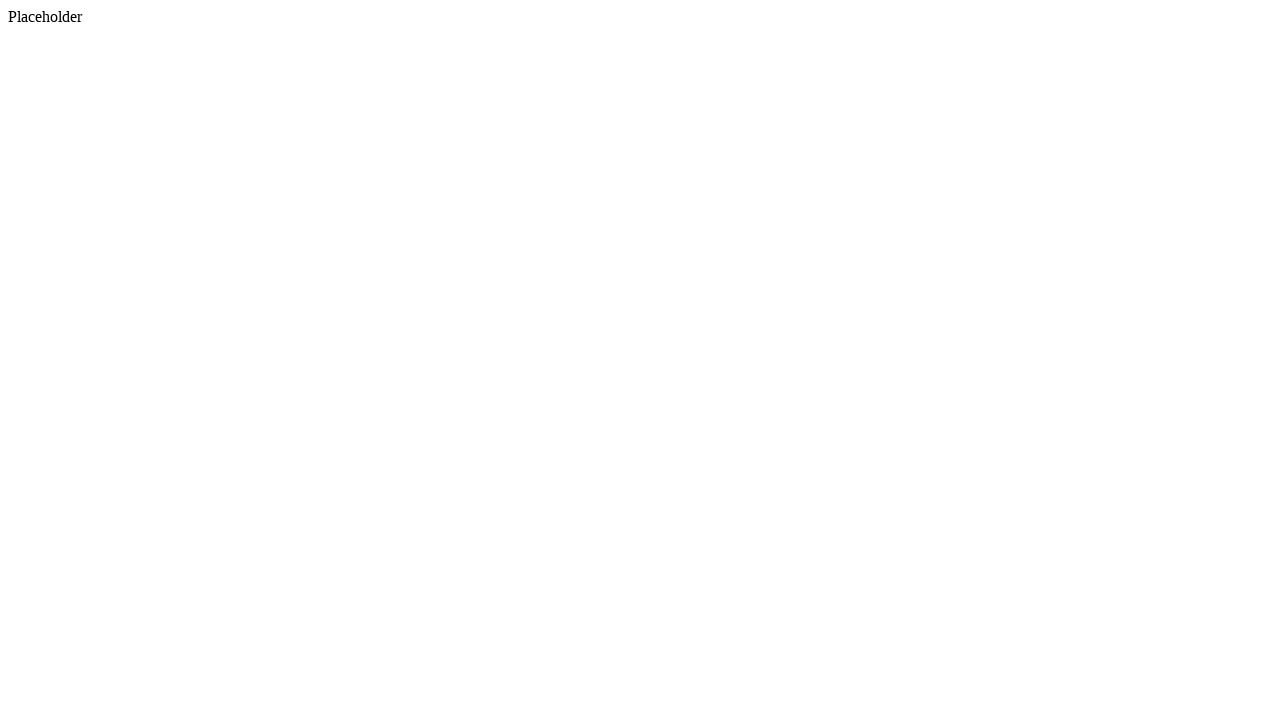

Scrolled to iframe element to bring it into viewport
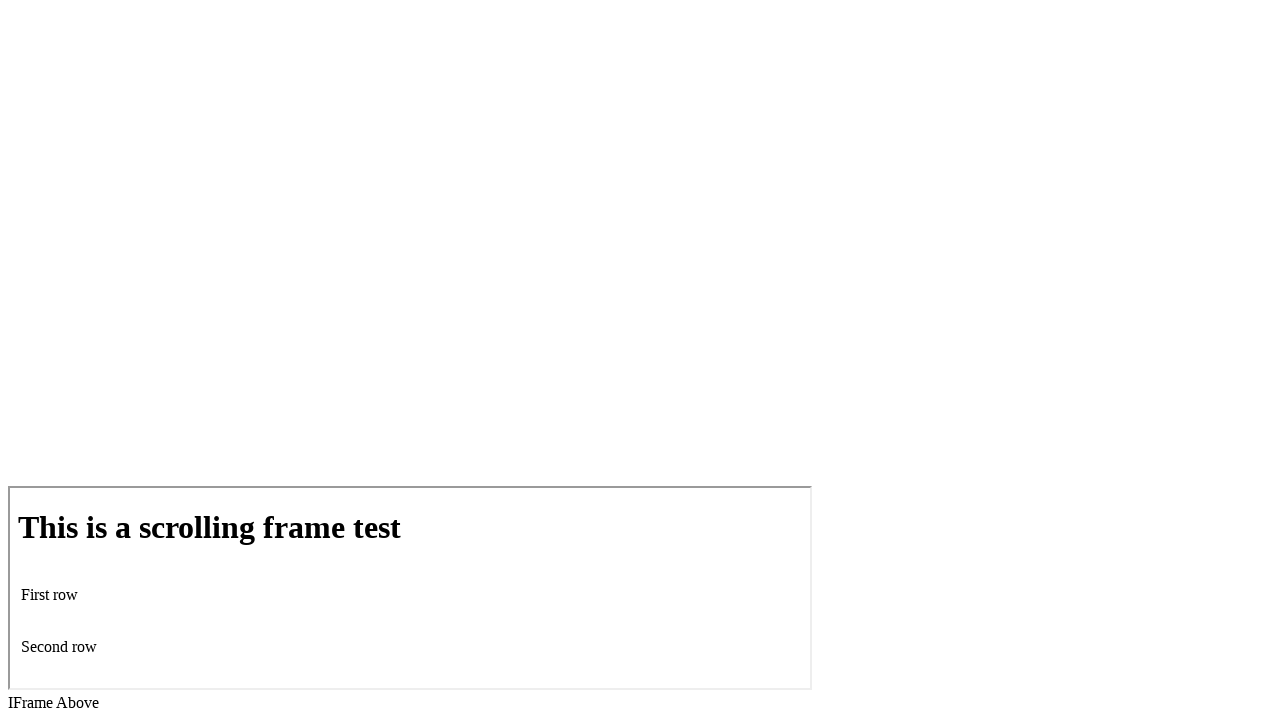

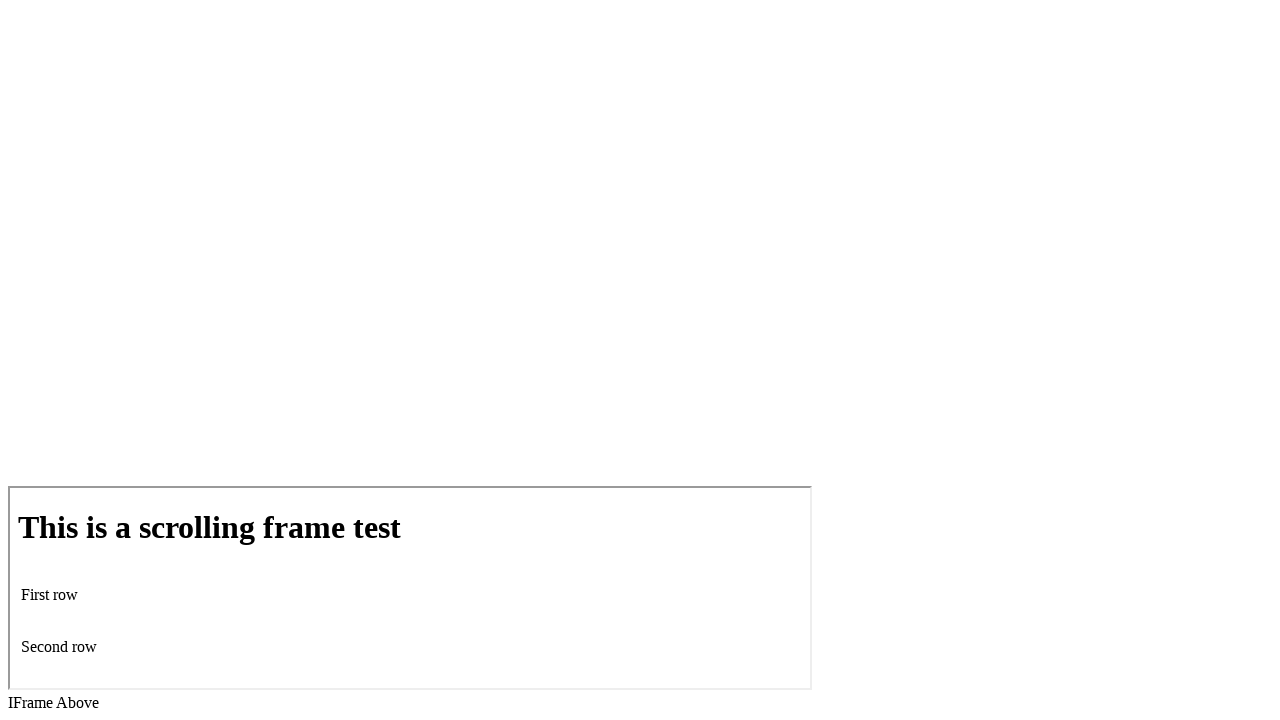